Tests that the Due column in table 1 can be sorted in descending order by clicking the column header twice

Starting URL: http://the-internet.herokuapp.com/tables

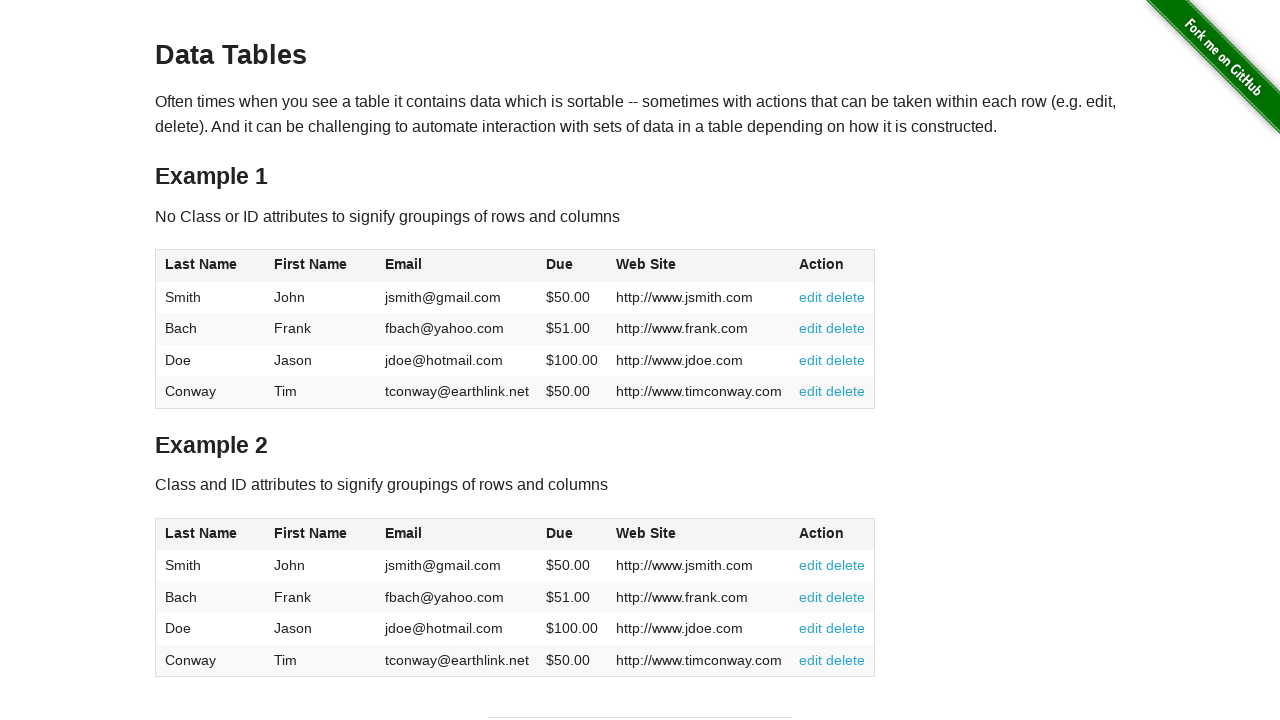

Clicked Due column header first time for ascending sort at (572, 266) on #table1 thead tr th:nth-child(4)
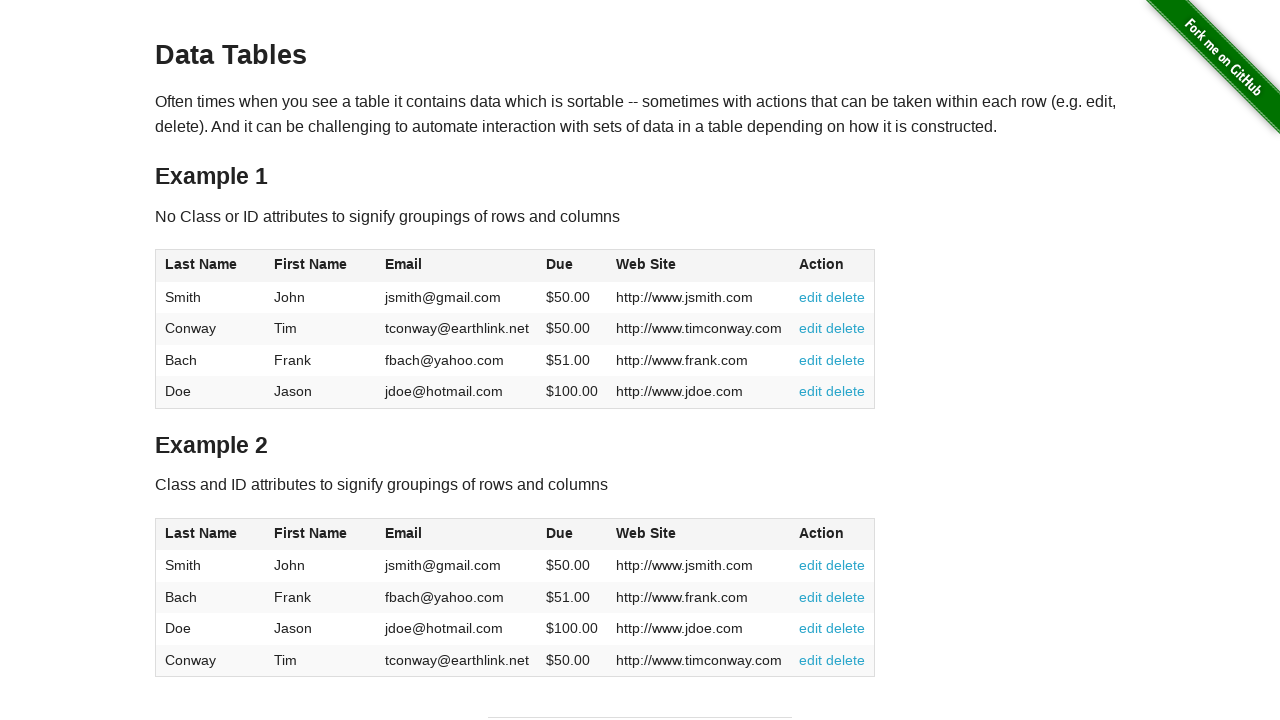

Clicked Due column header second time for descending sort at (572, 266) on #table1 thead tr th:nth-child(4)
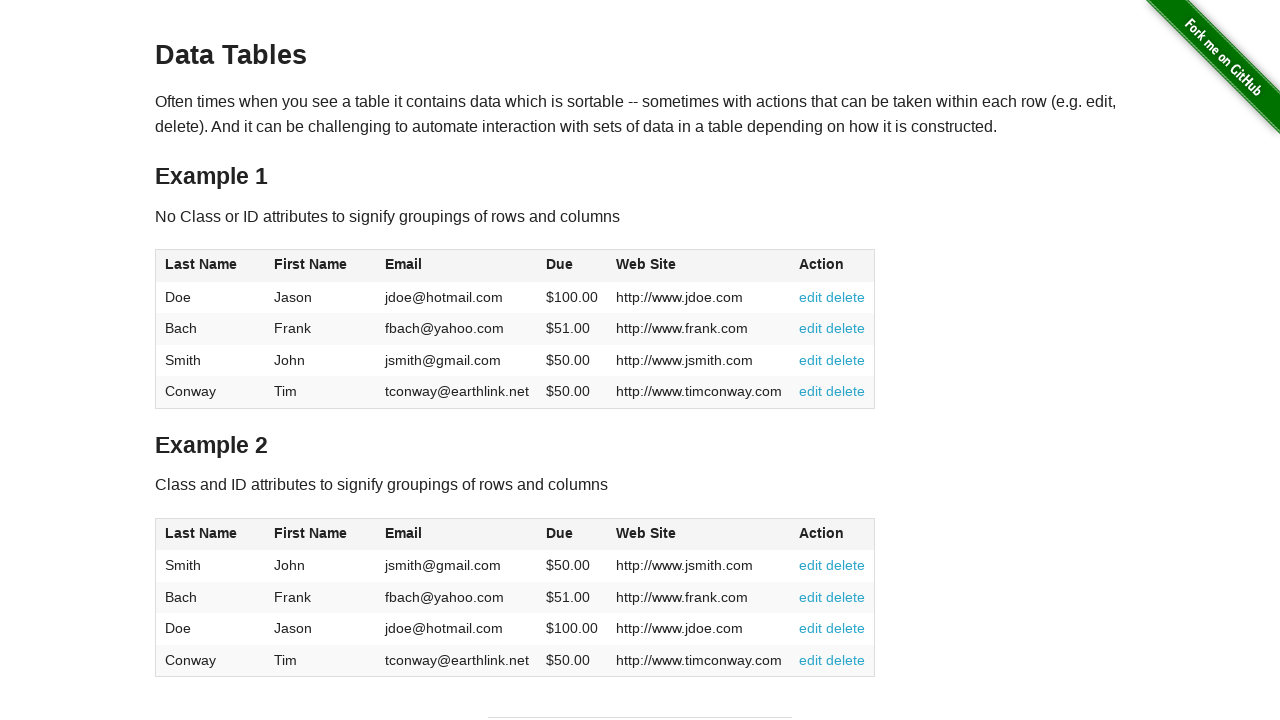

Table updated with descending sort on Due column
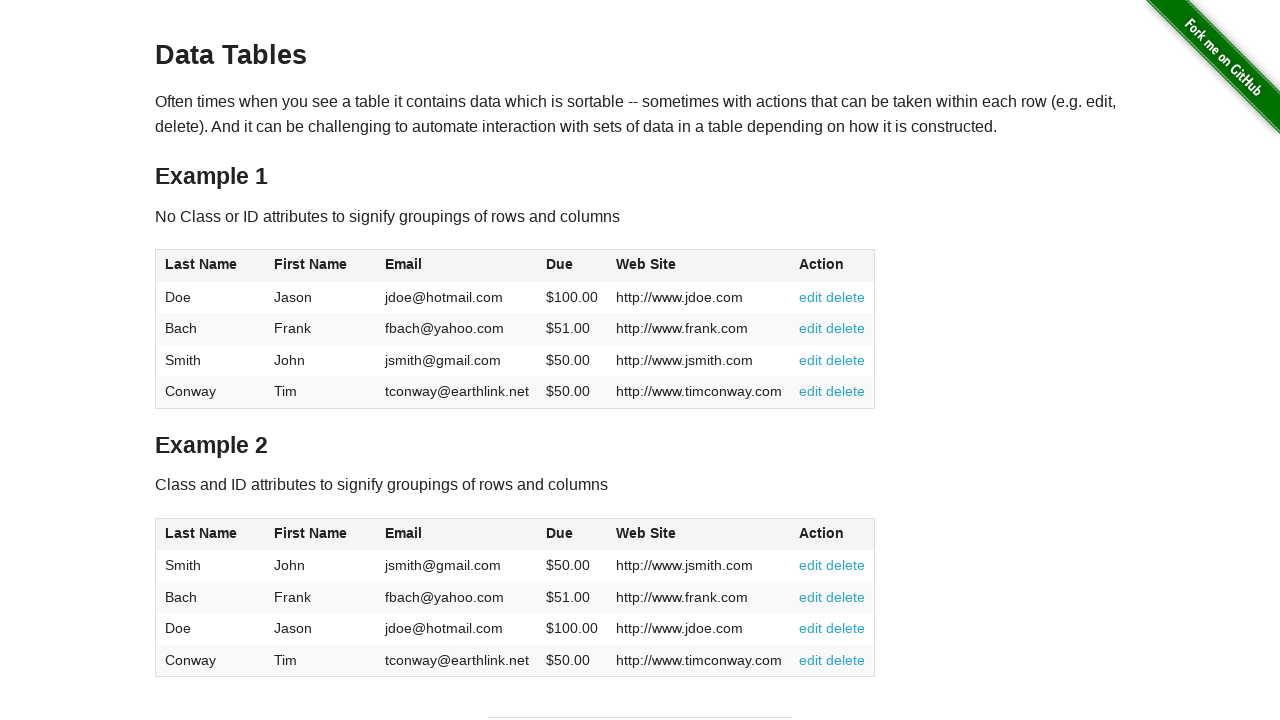

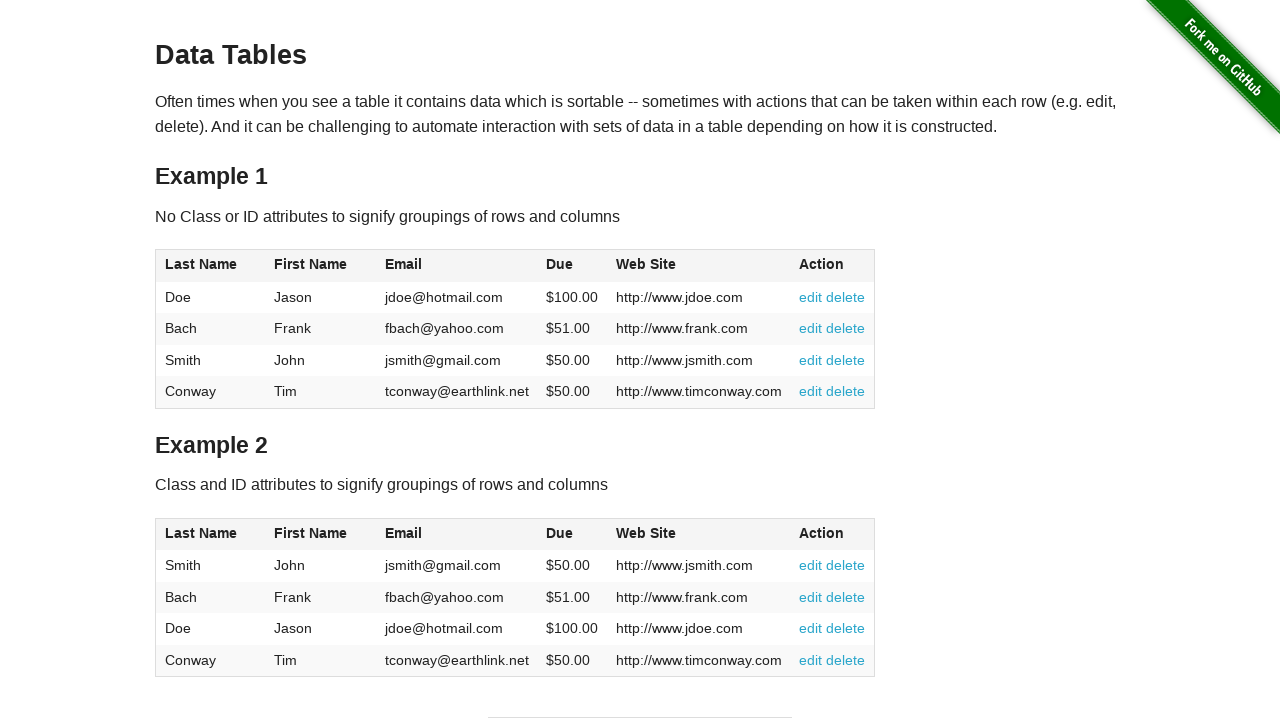